Tests window handling functionality by opening multiple links from SpiceJet website that open in new tabs, switching between them, and closing each tab

Starting URL: https://www.spicejet.com/

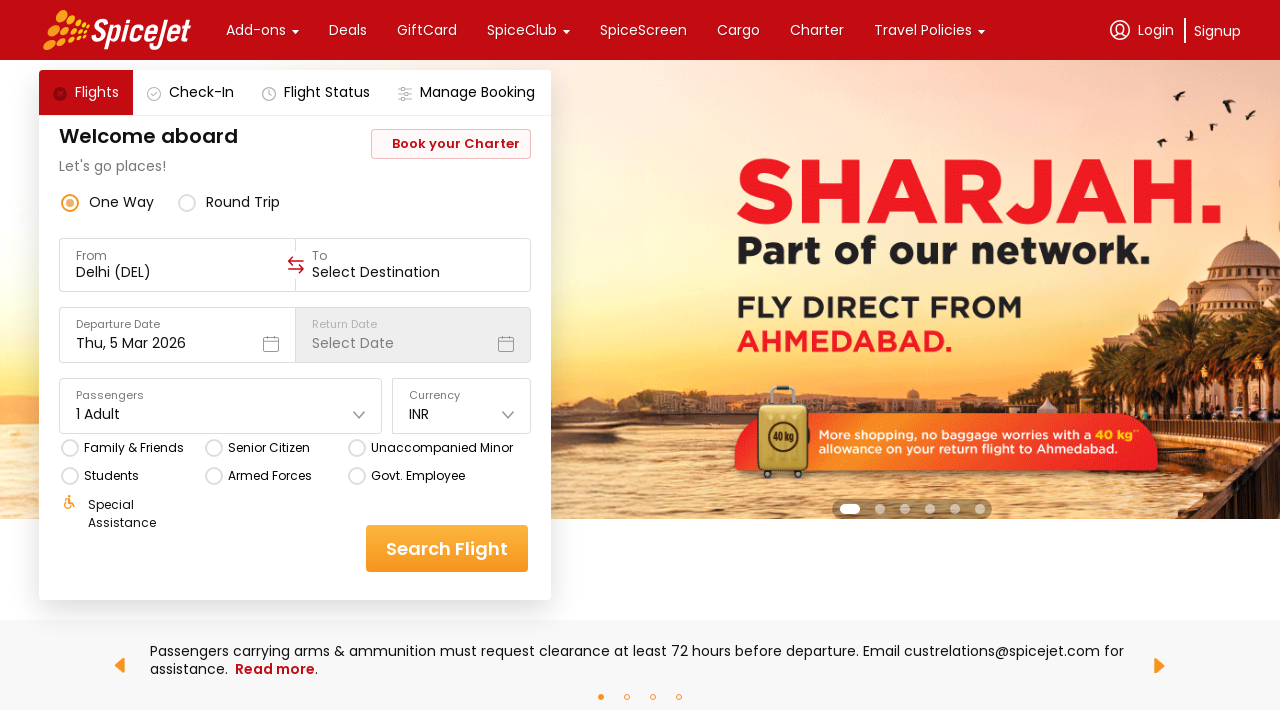

Clicked on Deals link, which opened in a new tab at (348, 30) on text=Deals
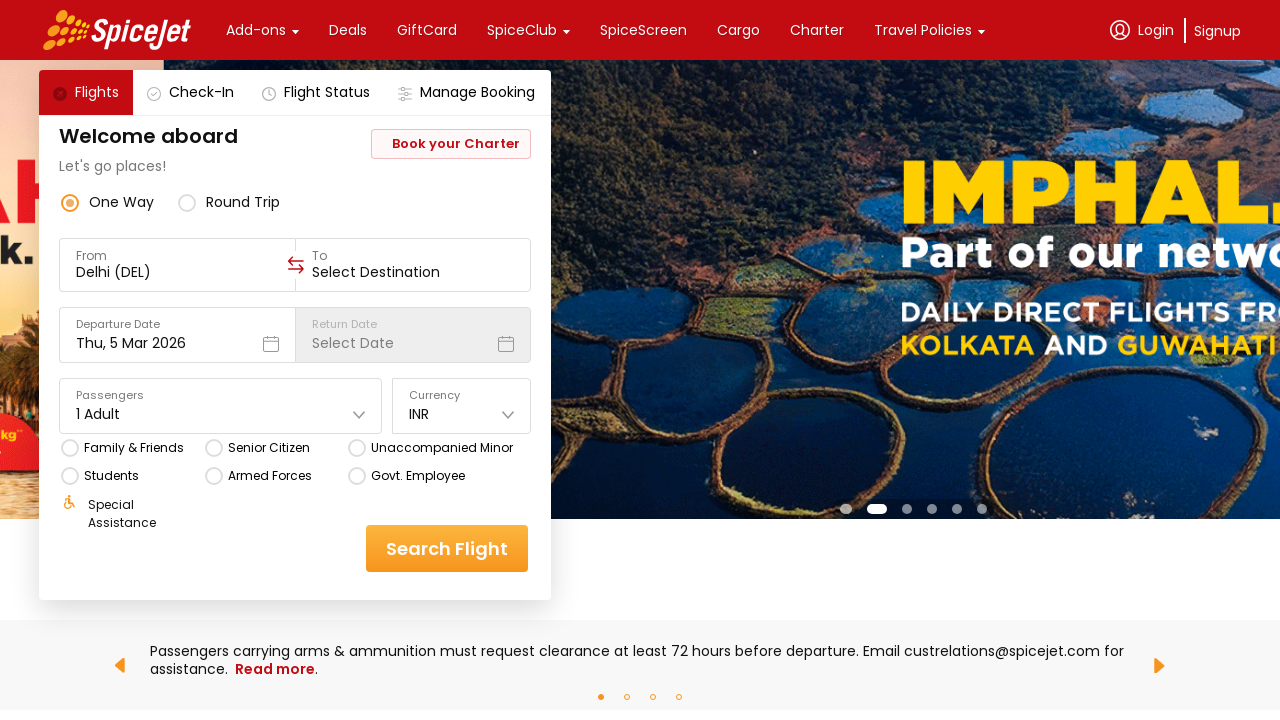

Clicked on SpiceScreen link, which opened in a new tab at (643, 30) on text=SpiceScreen
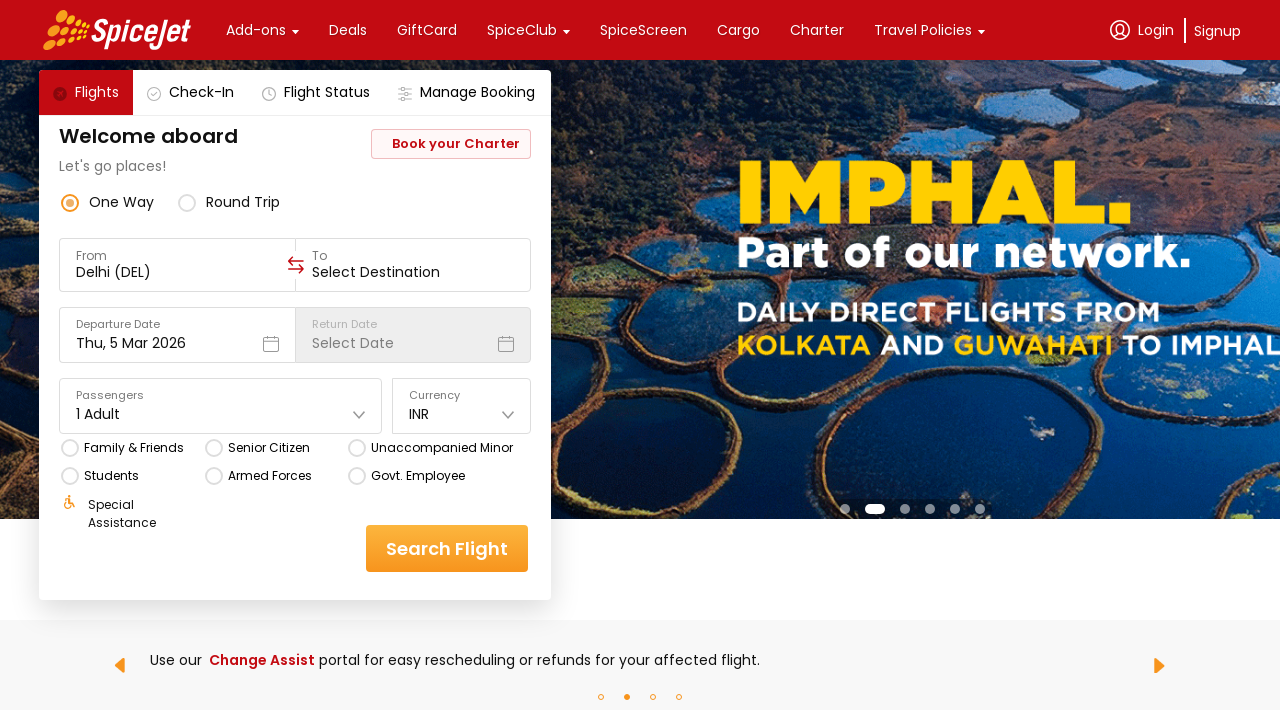

Clicked on Cargo link, which opened in a new tab at (738, 30) on text=Cargo >> nth=0
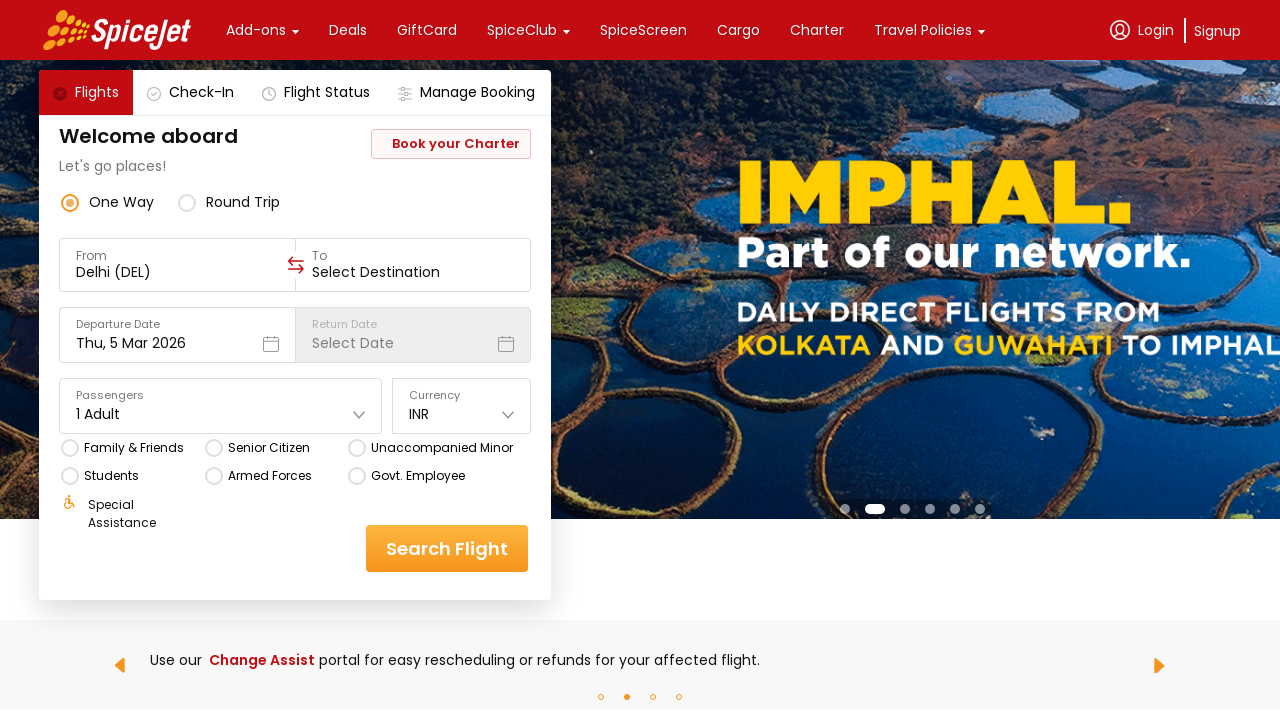

Switched to Cargo tab
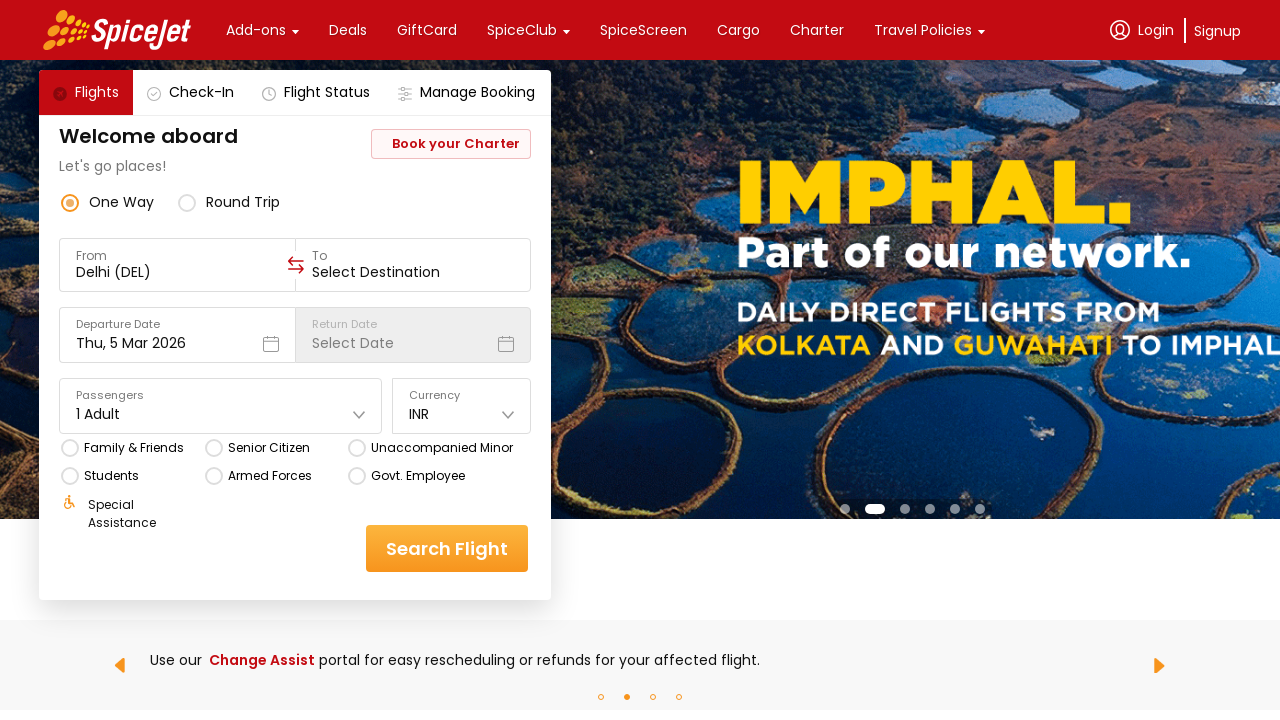

Closed Cargo tab
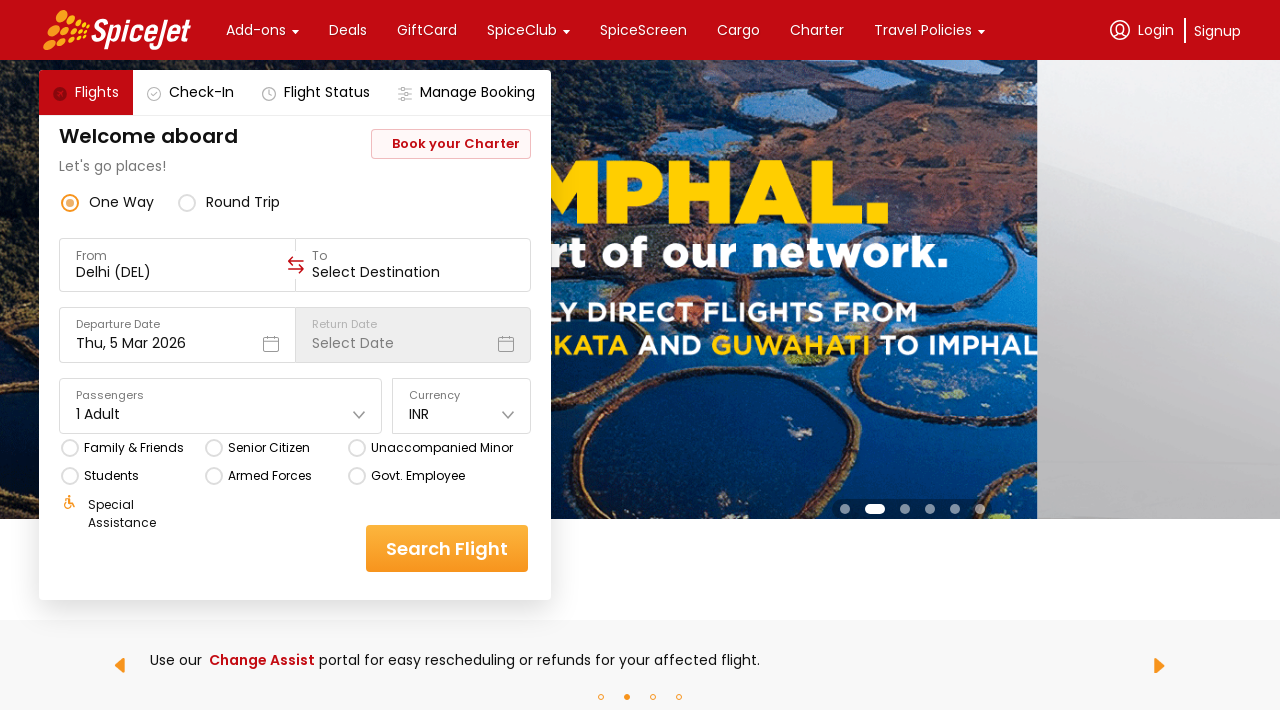

Switched to SpiceScreen tab
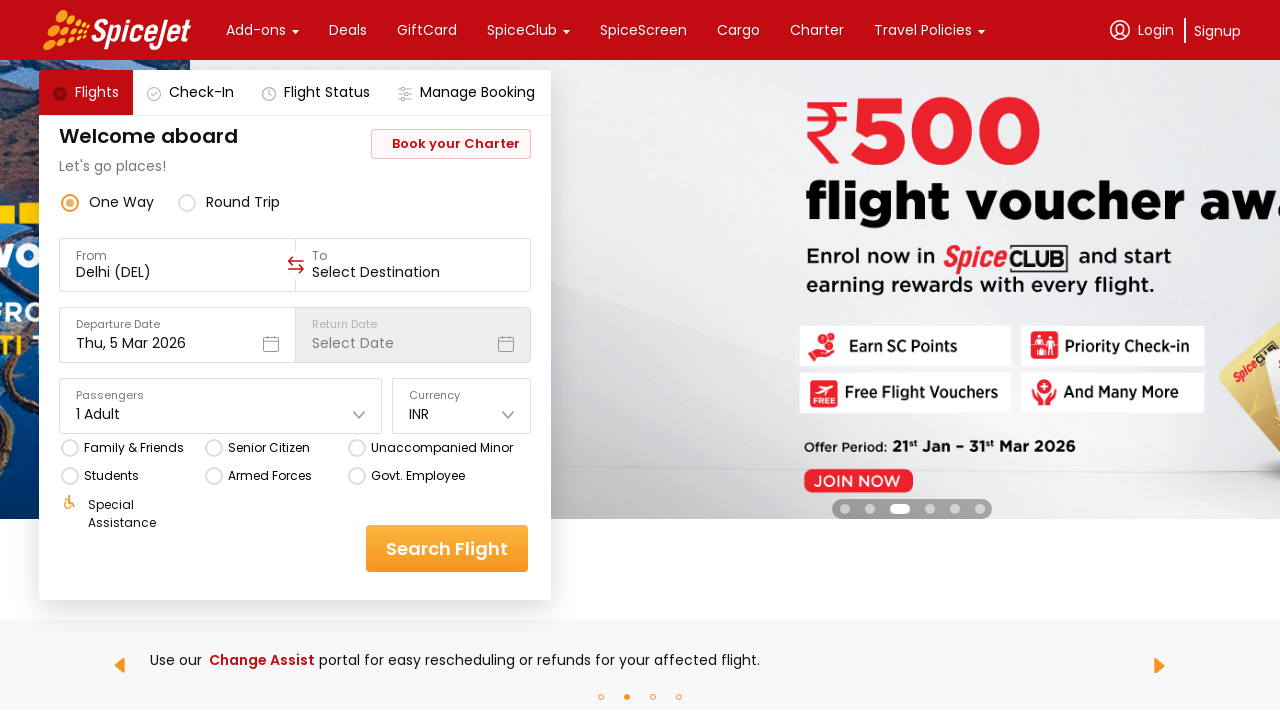

Closed SpiceScreen tab
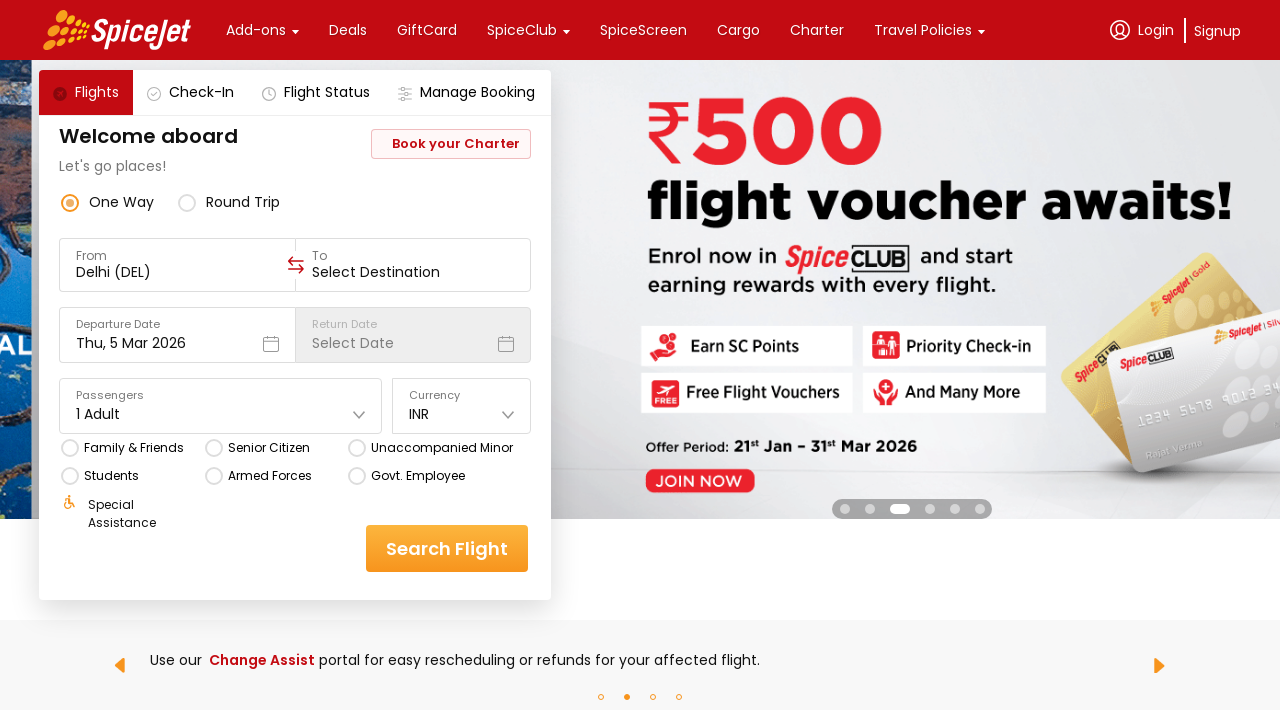

Switched to Deals tab
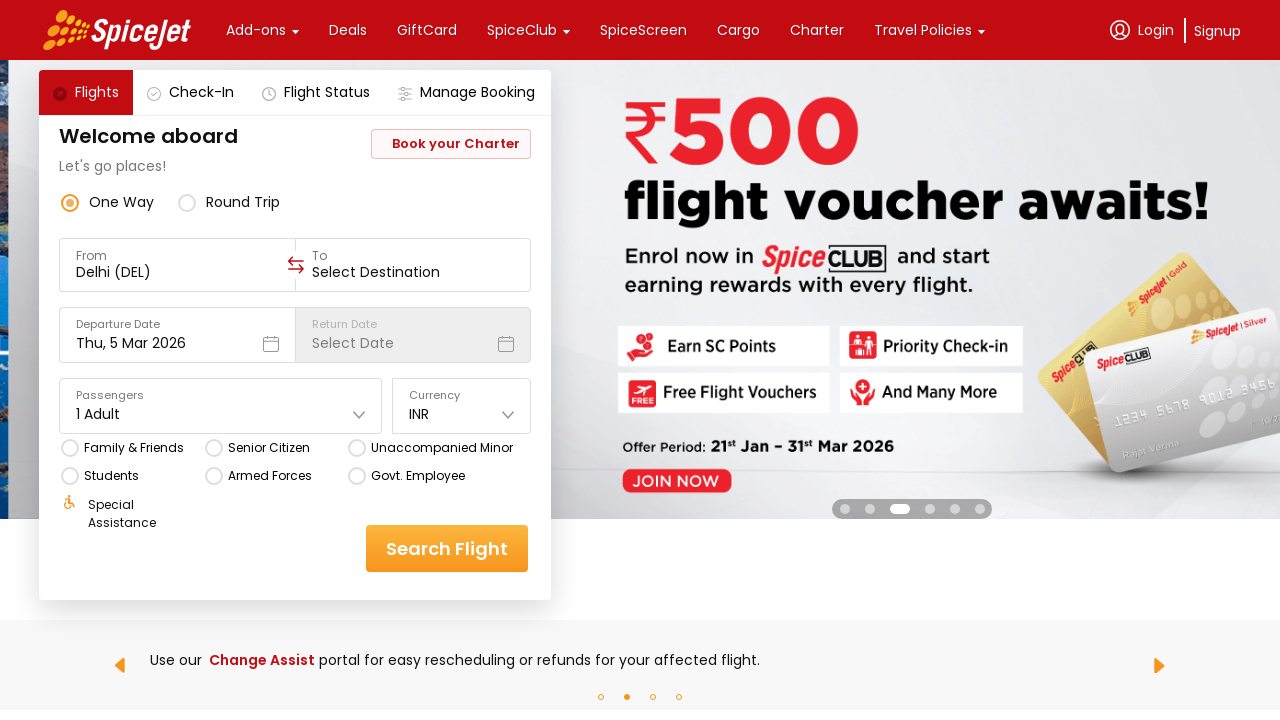

Closed Deals tab
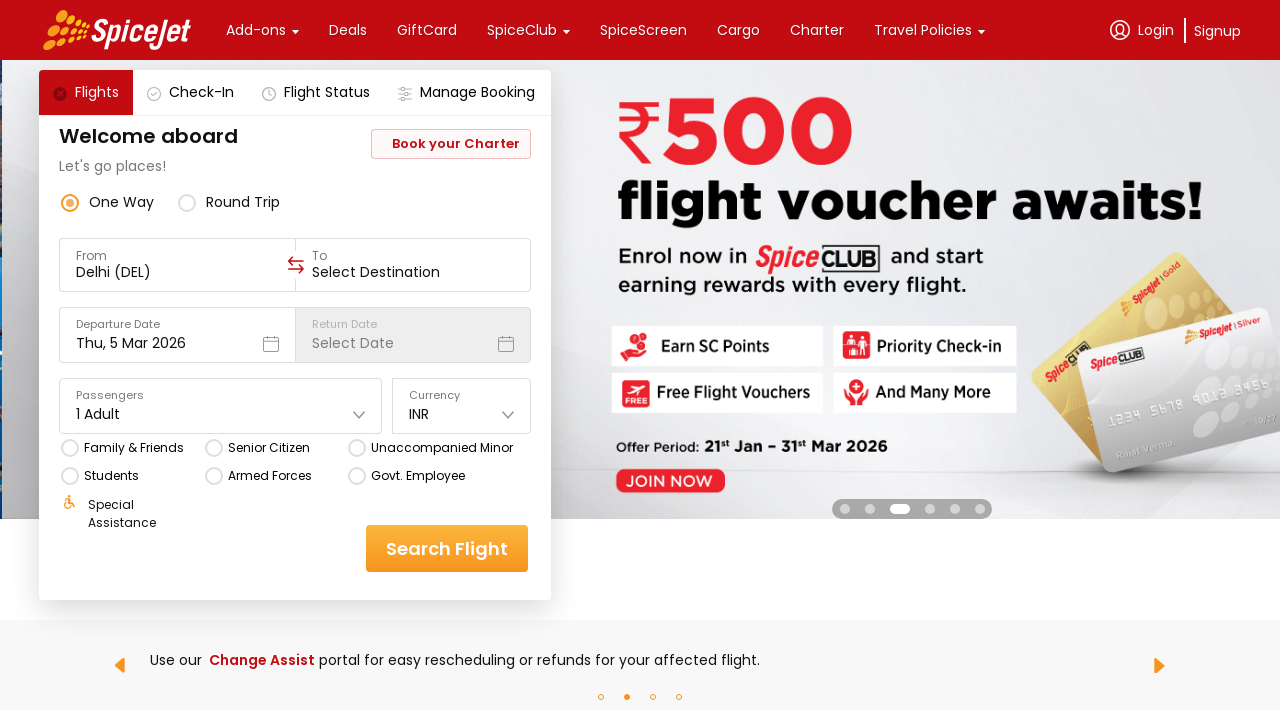

Switched back to main SpiceJet page
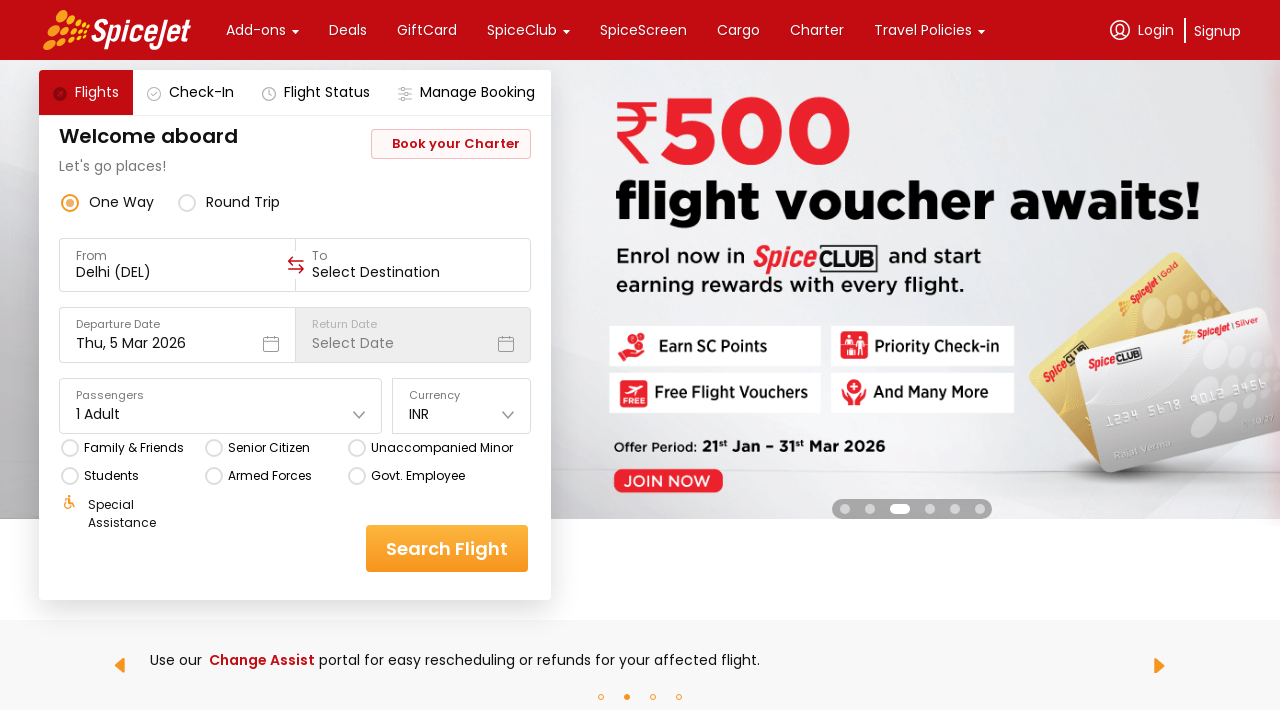

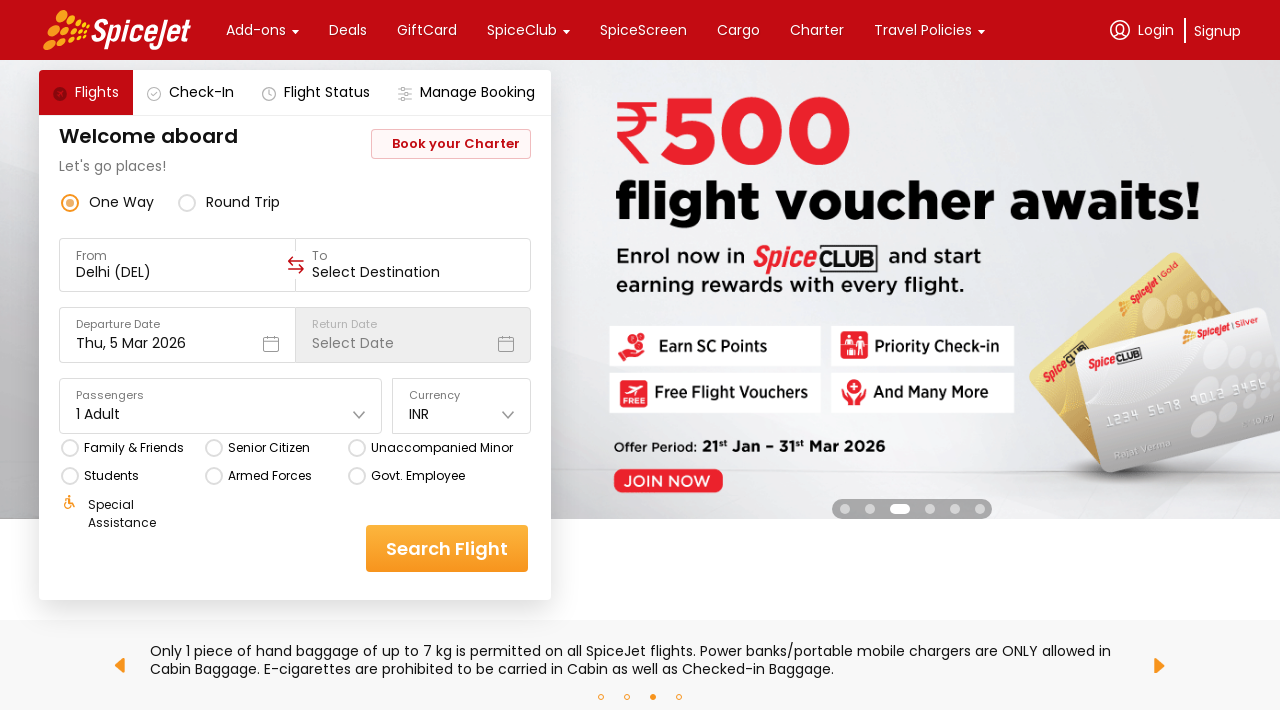